Tests form submission with phone number field filled

Starting URL: https://demoqa.com/automation-practice-form

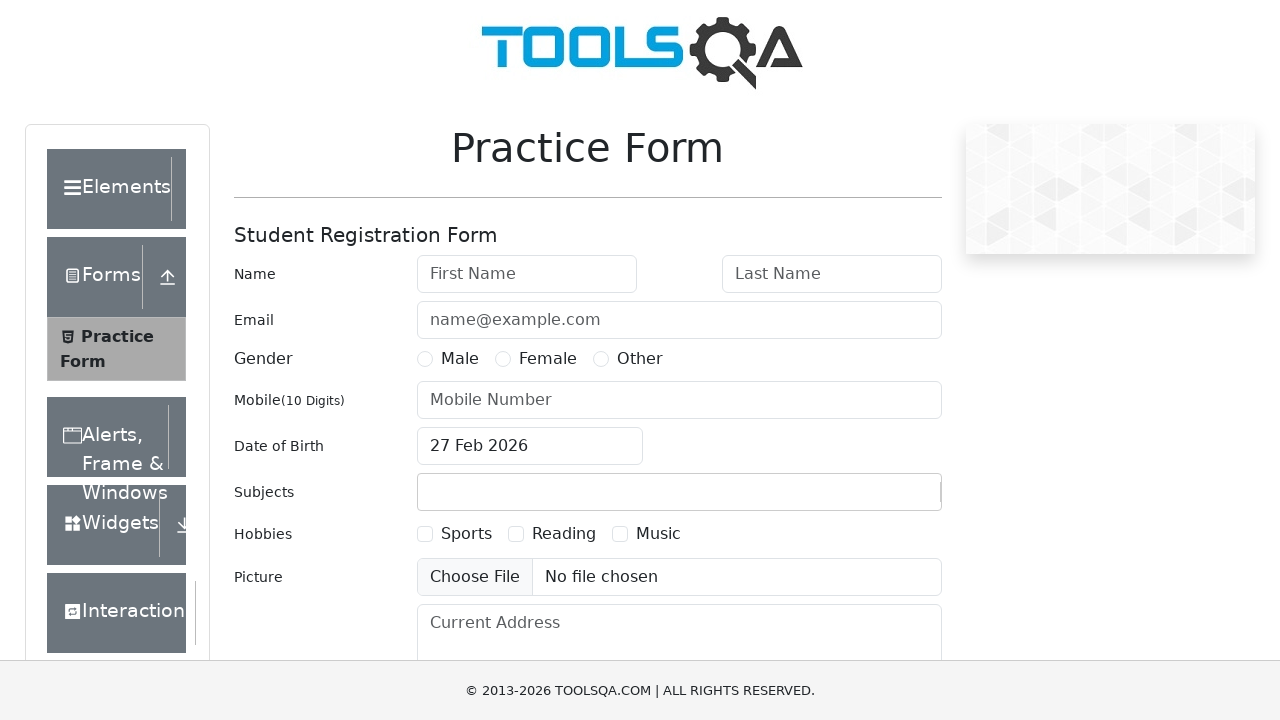

Filled phone number field with '1112223333' on #userNumber
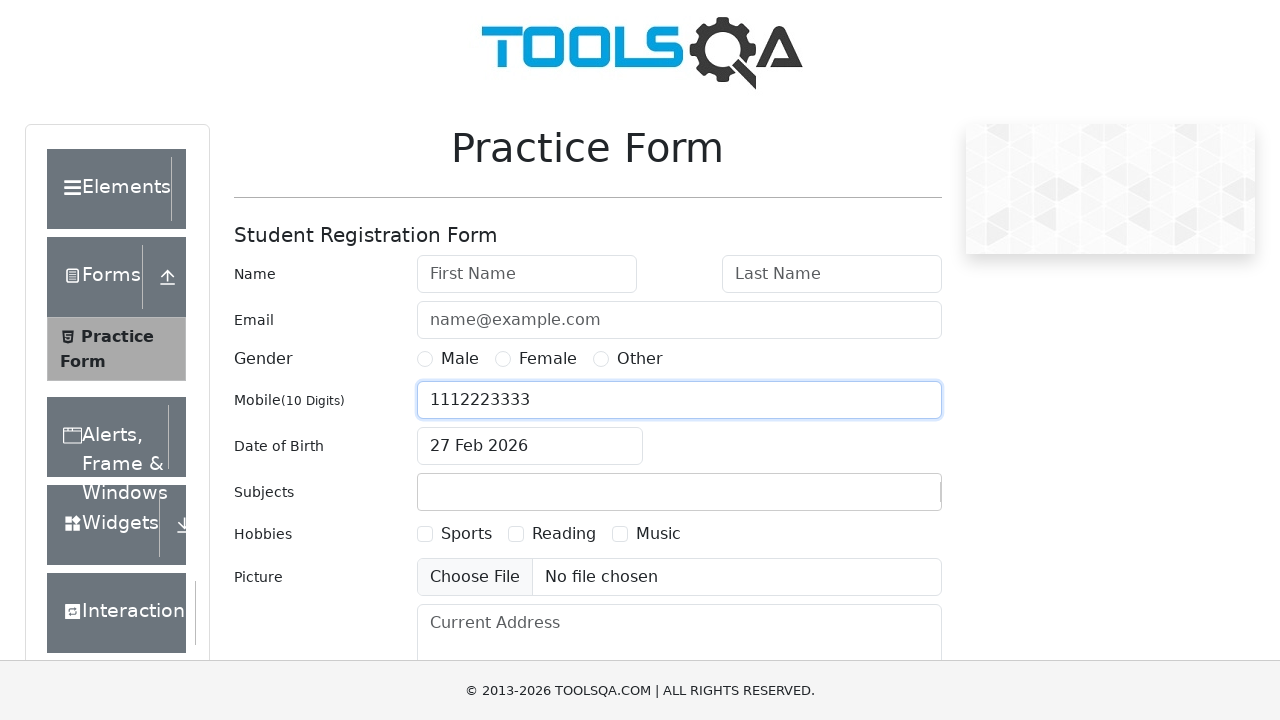

Clicked submit button to submit form at (885, 499) on #submit
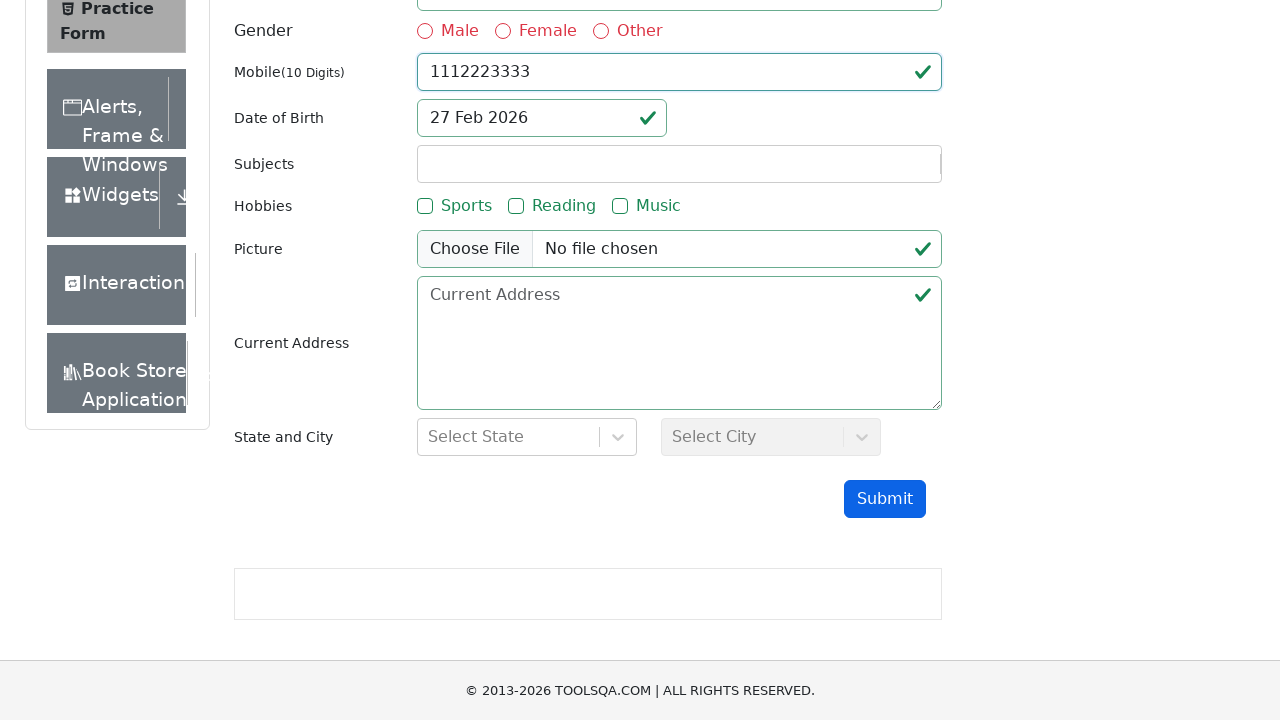

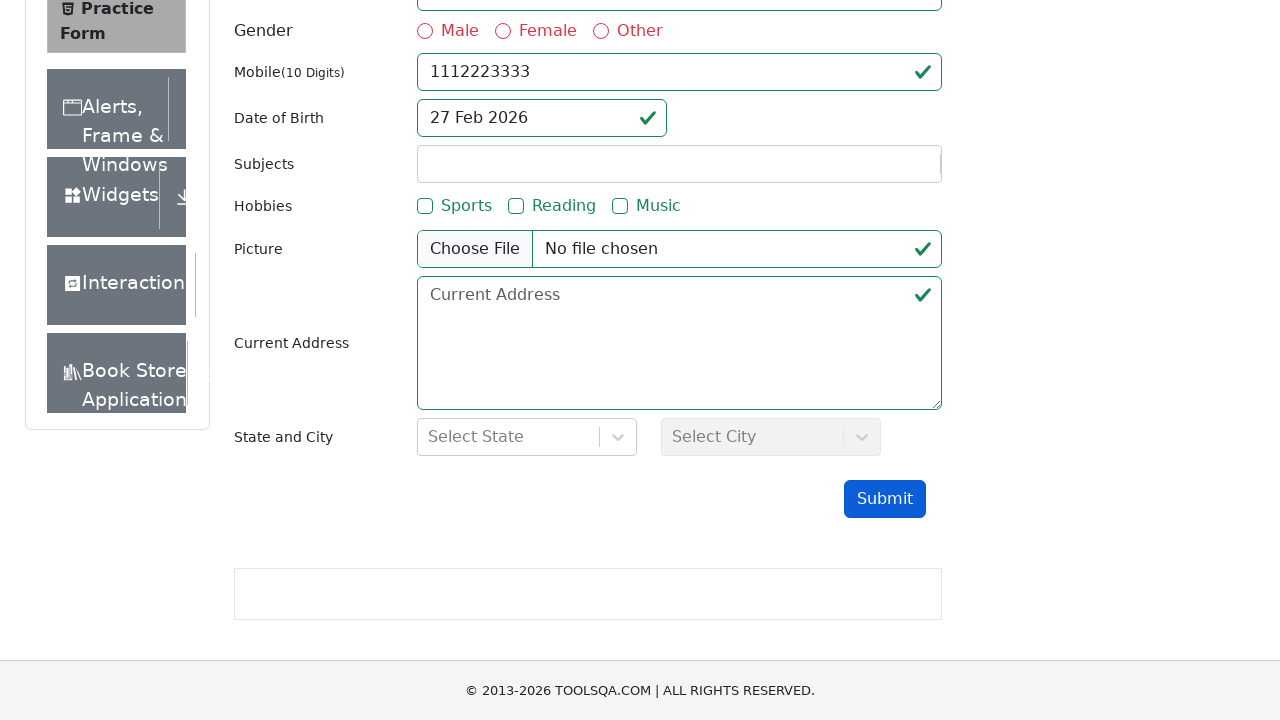